Tests a demo page by filling a text input with "Automation" and clicking a checkbox

Starting URL: https://seleniumbase.github.io/demo_page

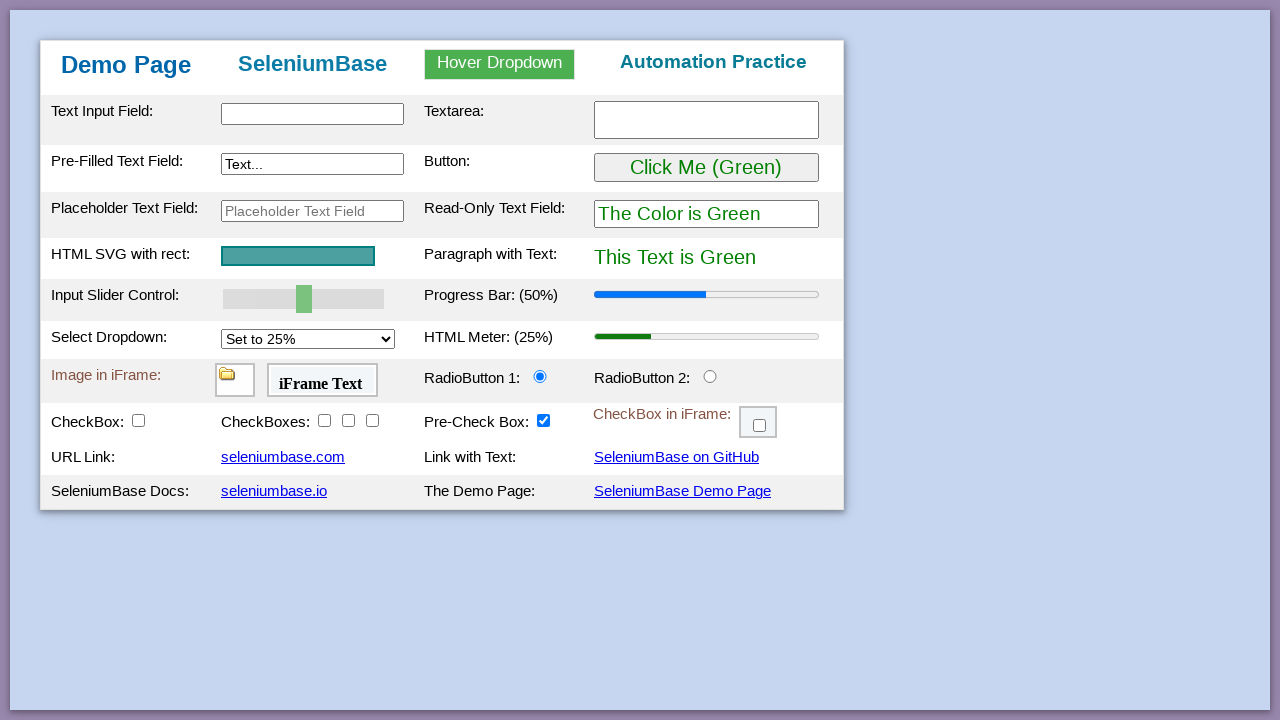

Navigated to demo page
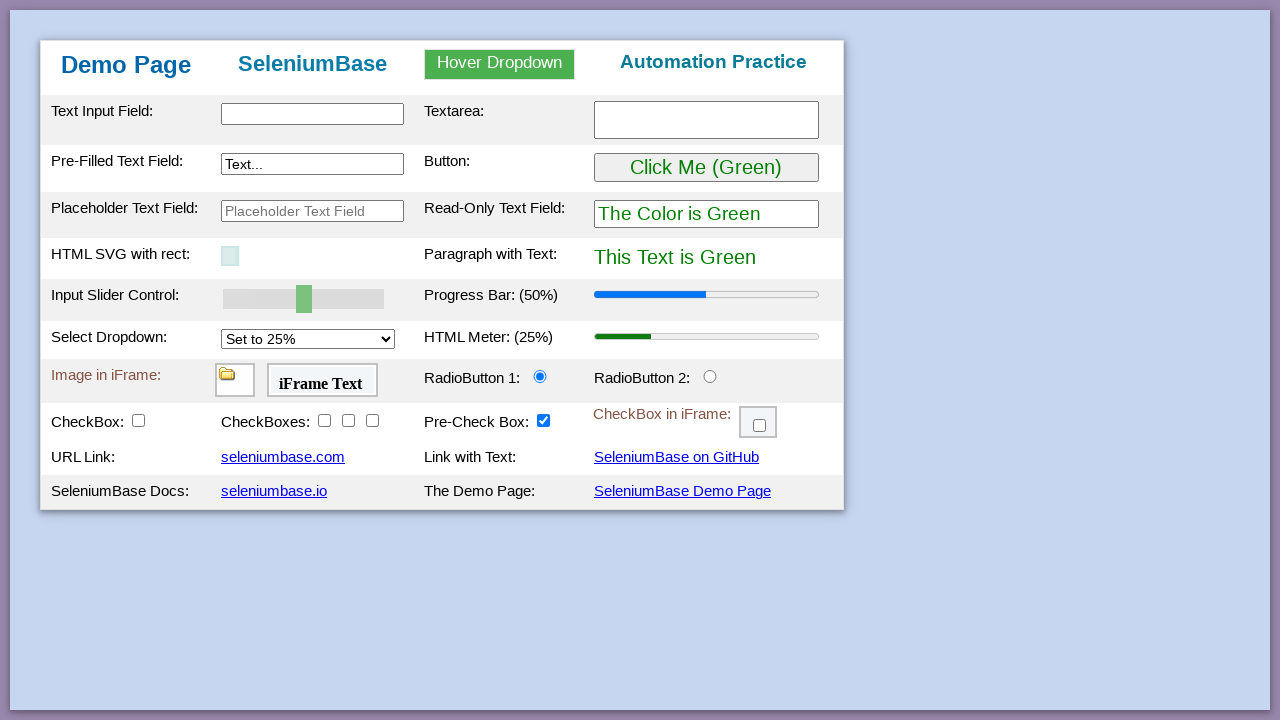

Filled text input with 'Automation' on #myTextInput
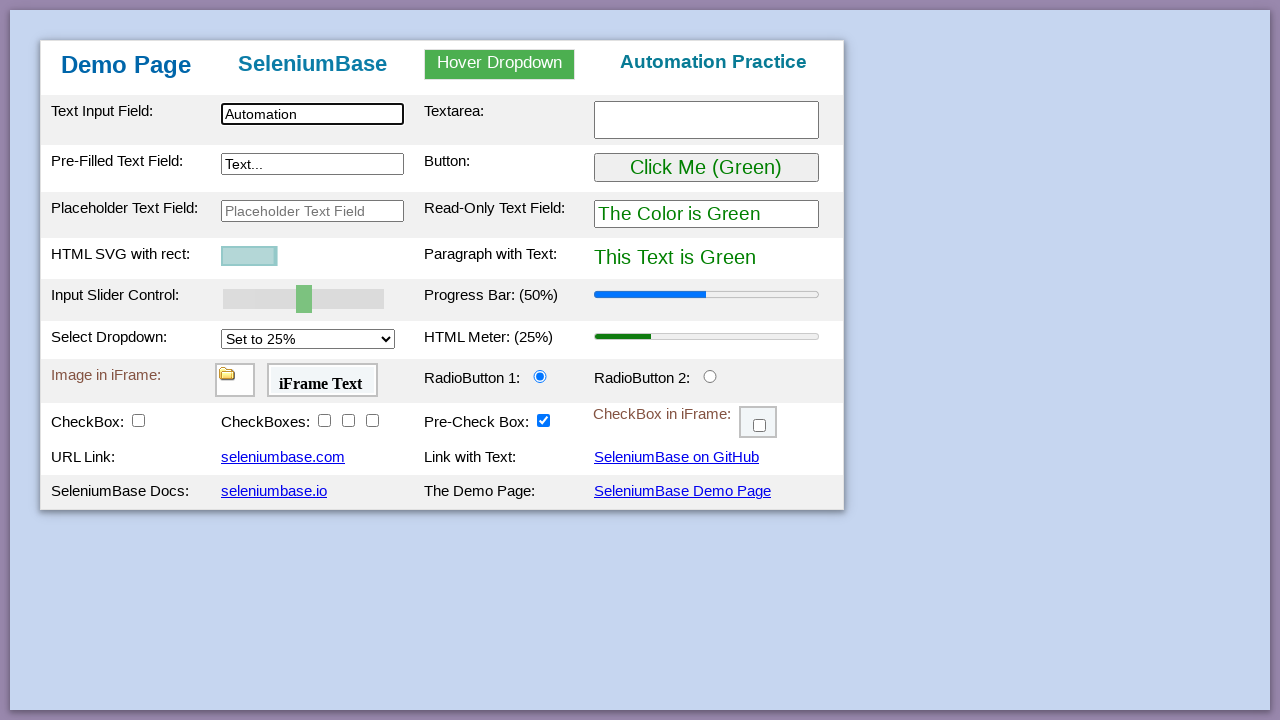

Clicked the first checkbox at (138, 420) on #checkBox1
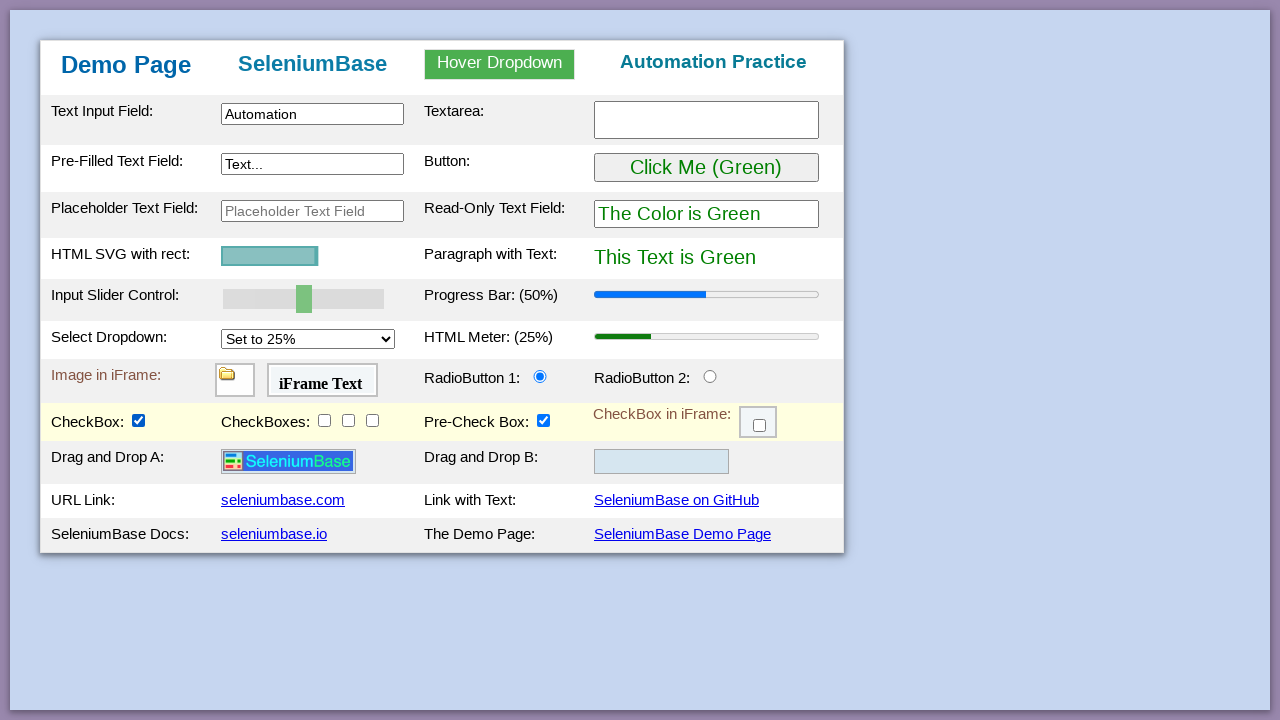

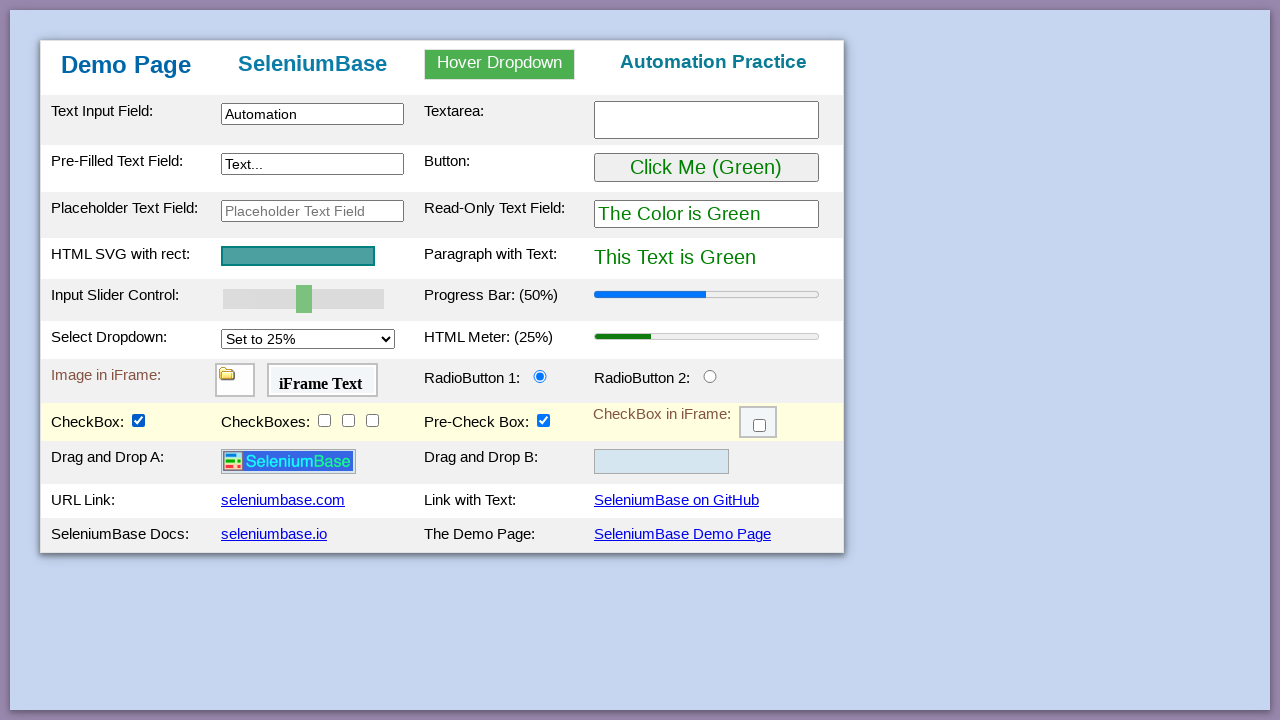